Navigates to a football statistics website and clicks the "All matches" button to load match data, then verifies the match table rows are displayed.

Starting URL: https://www.adamchoi.co.uk/overs/detailed

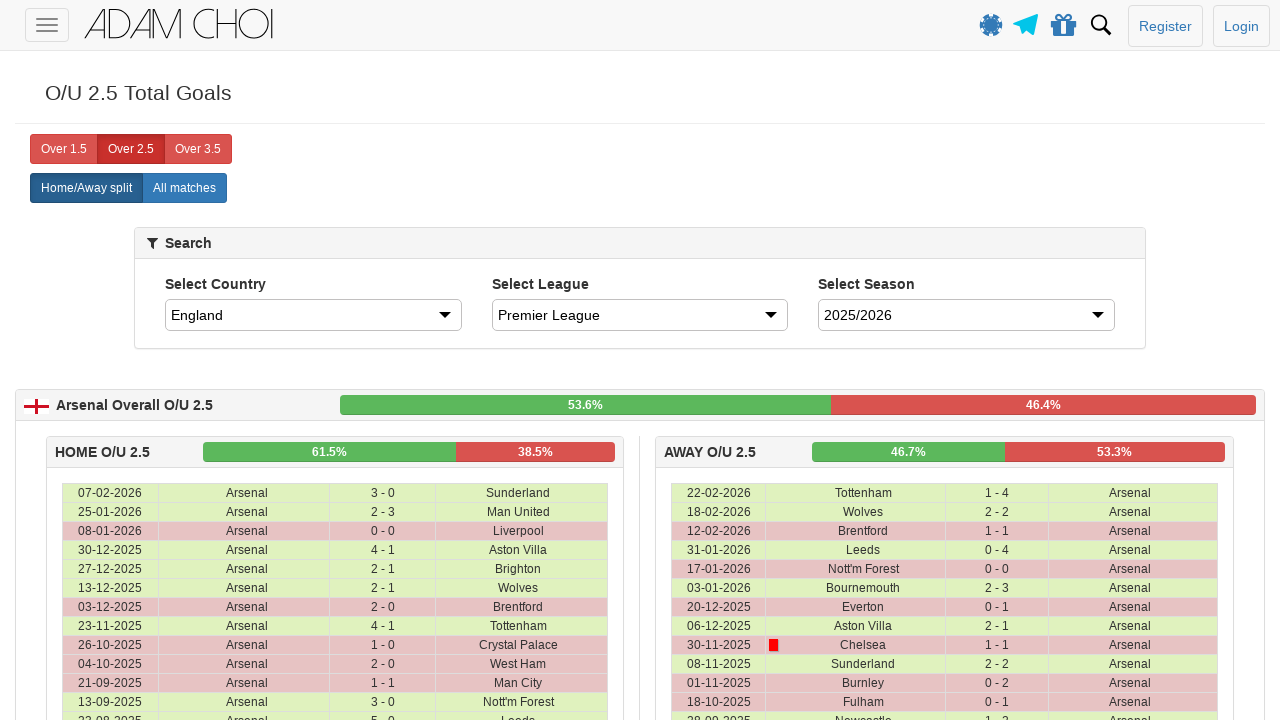

Navigated to football statistics website
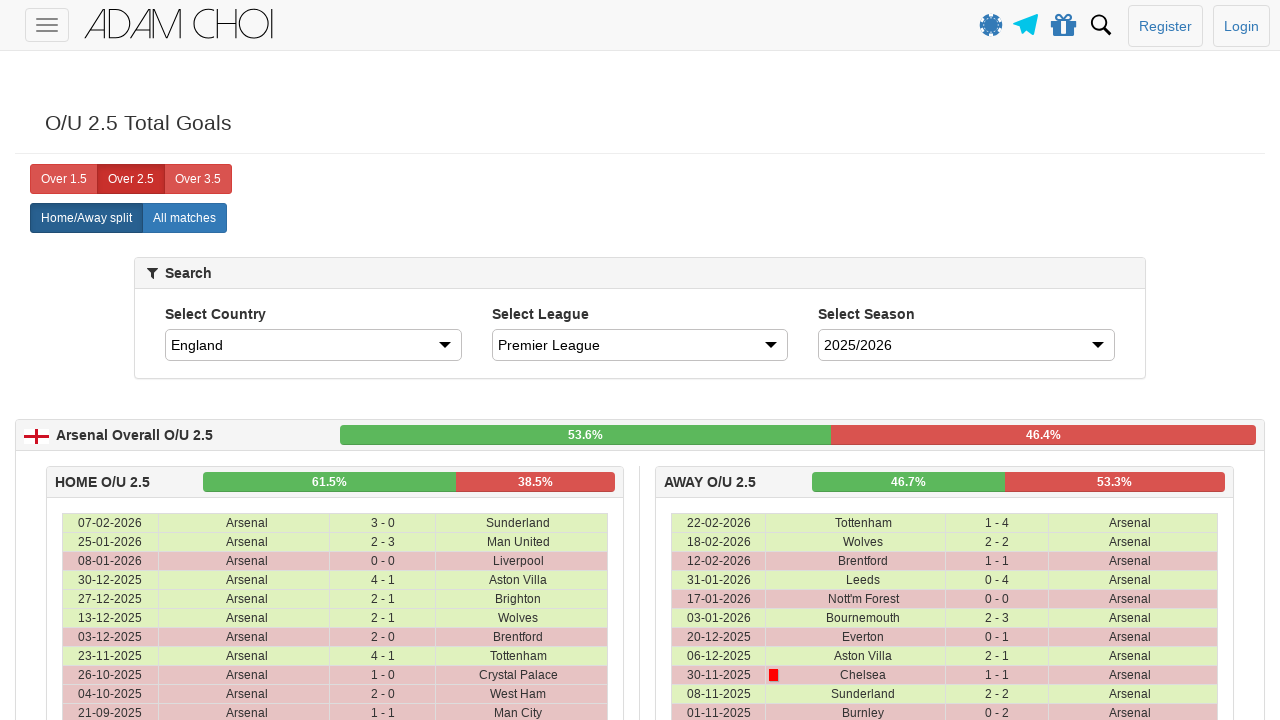

Clicked the 'All matches' button to load match data at (184, 218) on xpath=//label[@analytics-event="All matches"]
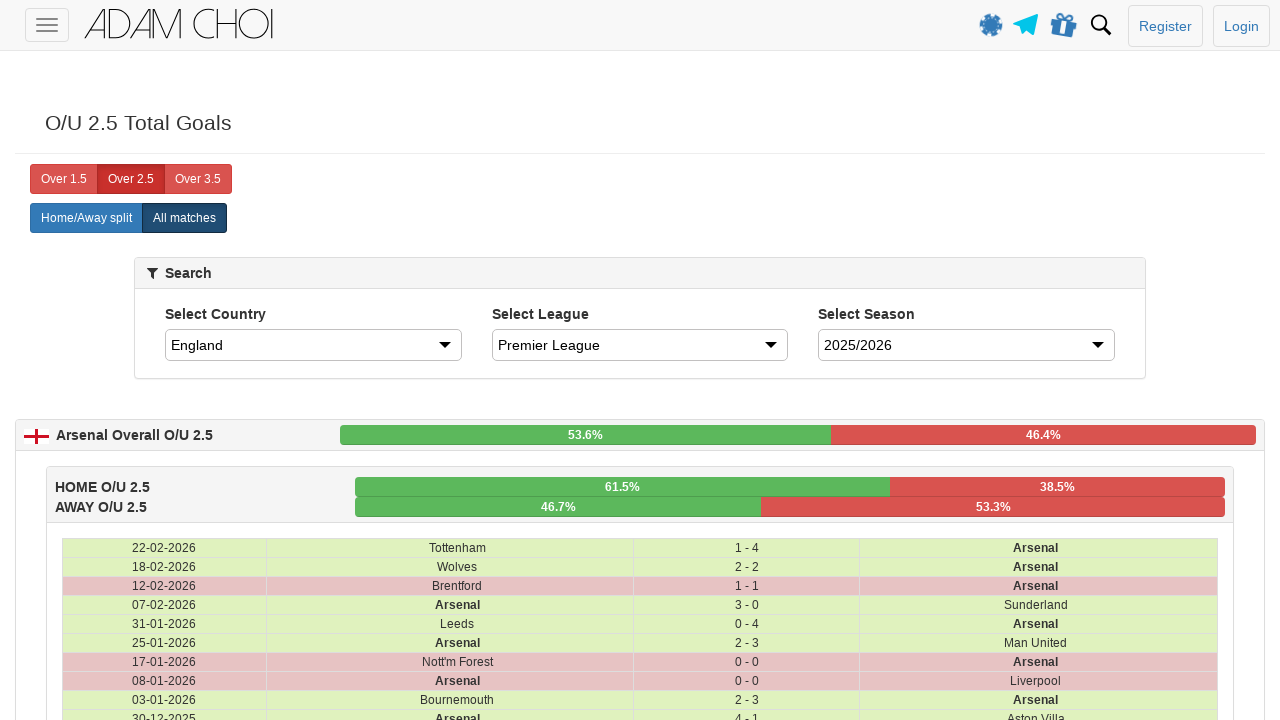

Match table rows loaded
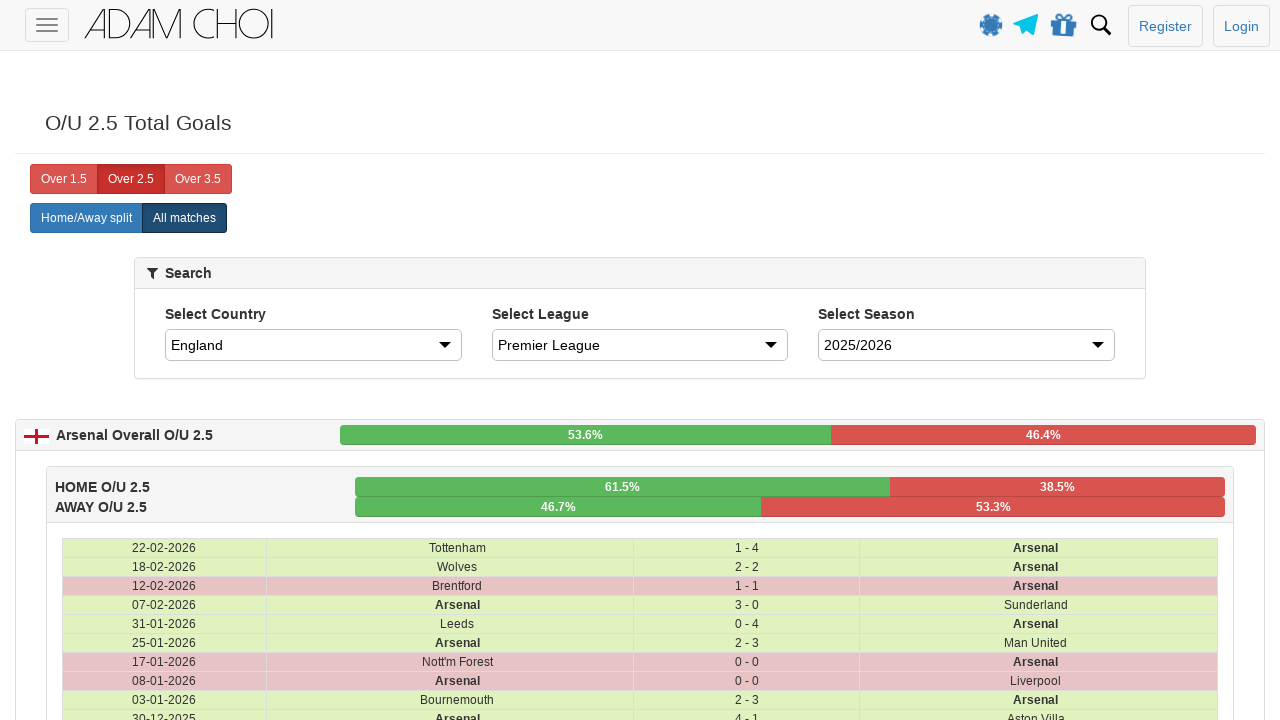

Verified match data rows are displayed with complete columns
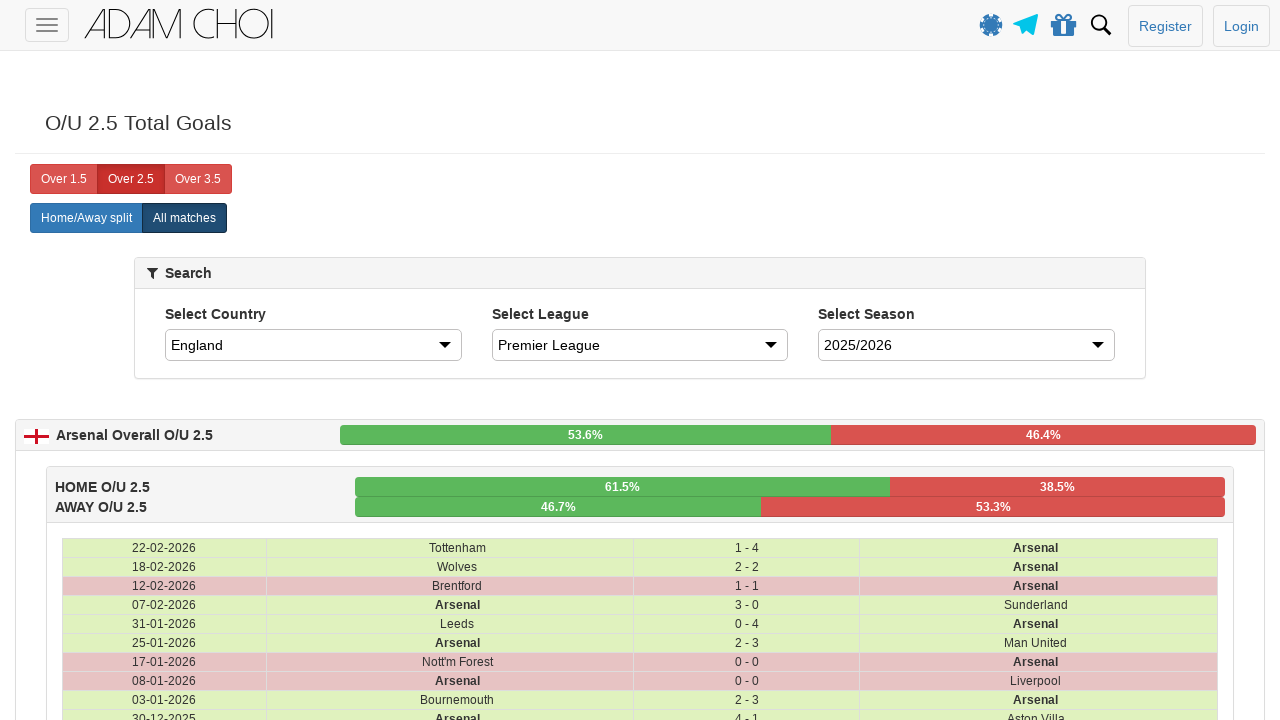

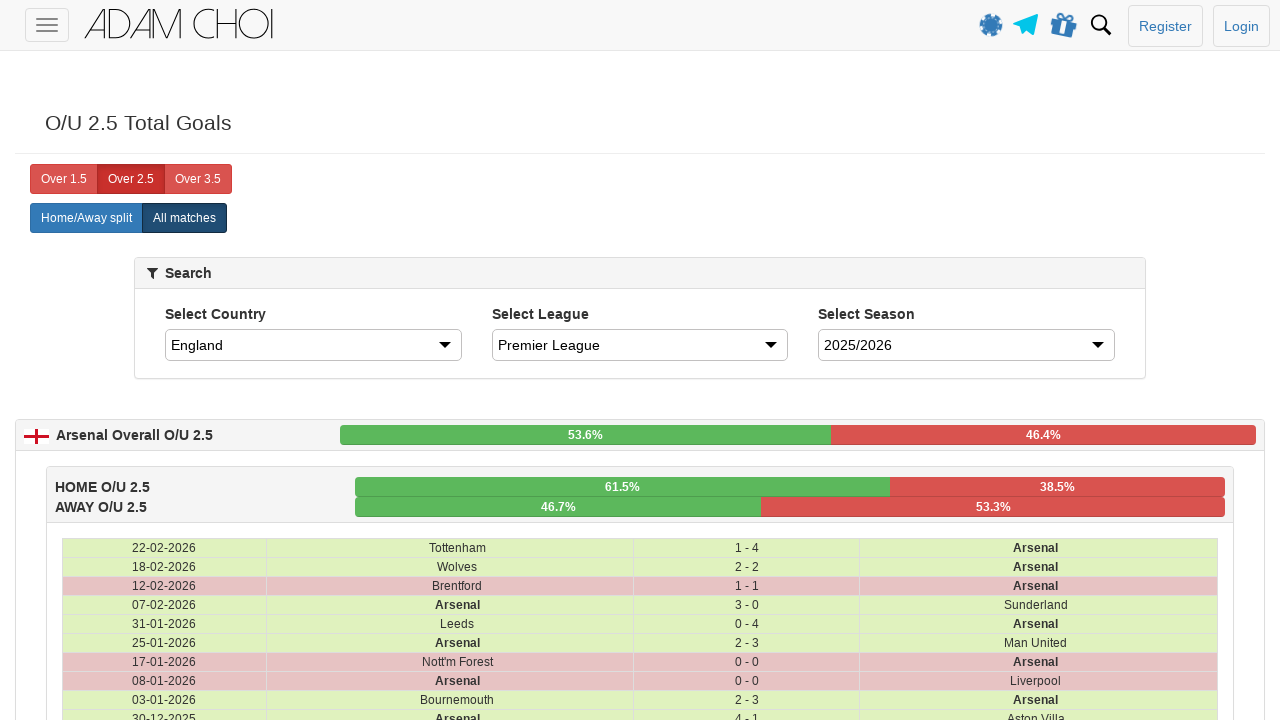